Tests the global search functionality by performing a search for free boxes

Starting URL: https://www.usps.com

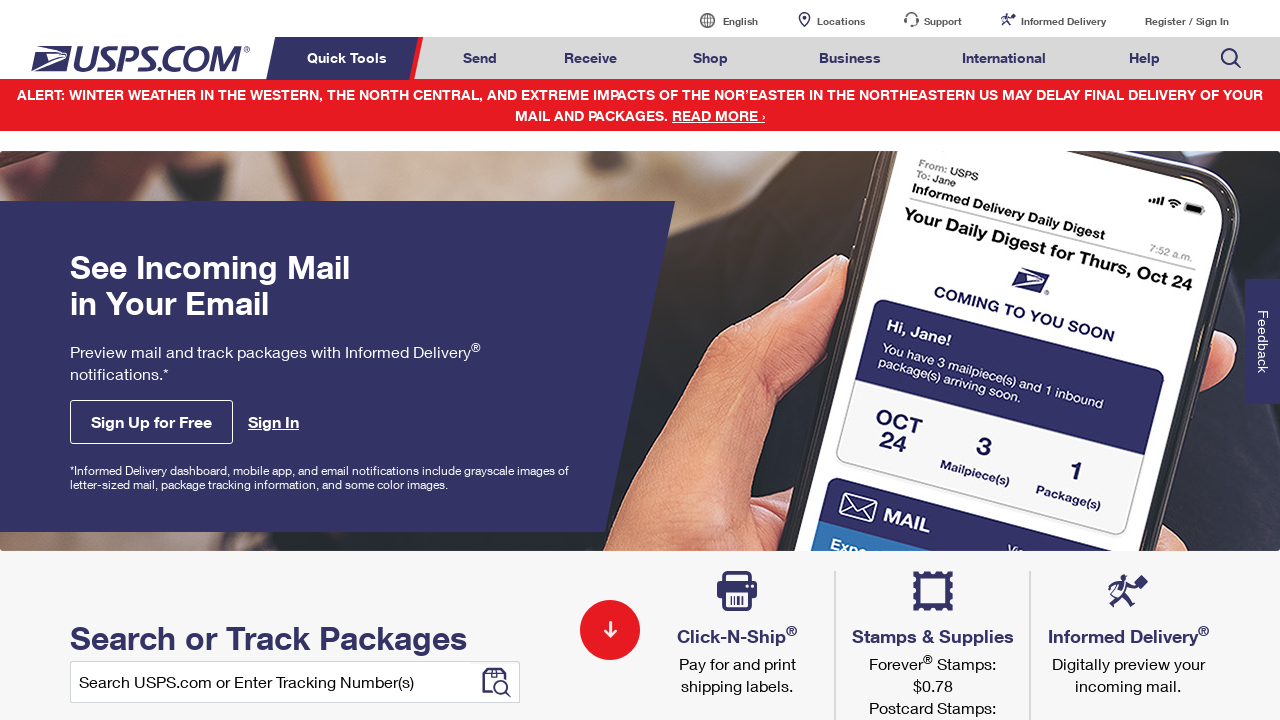

Hovered over search menu in navigation at (1231, 58) on li.nav-search.menuheader
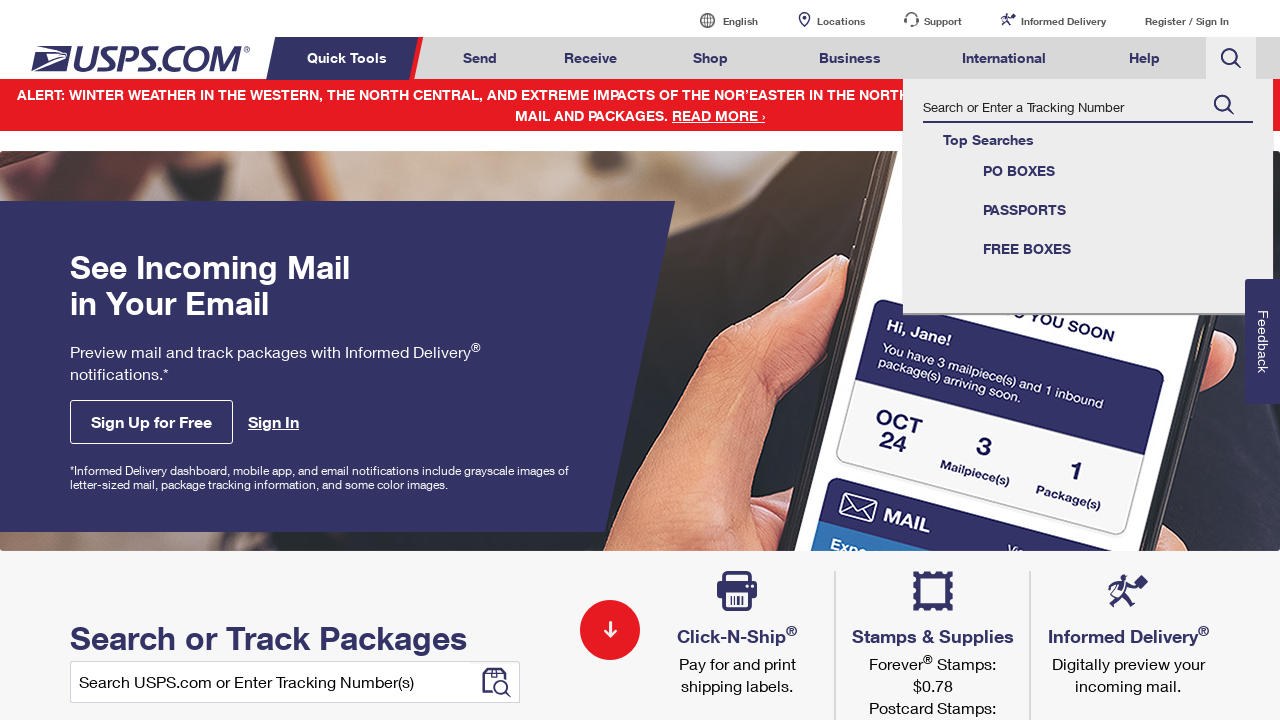

Filled search field with 'free boxes' on #global-header--search-track-search
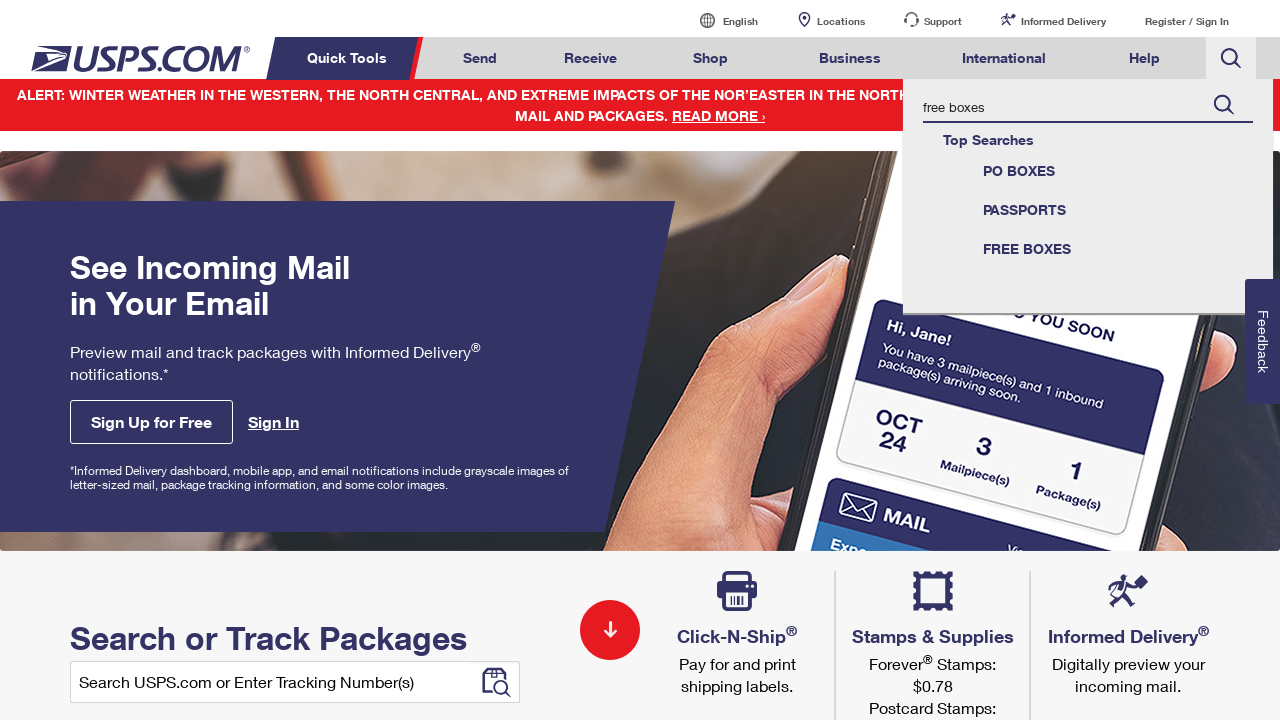

Pressed Enter to perform search for 'free boxes' on #global-header--search-track-search
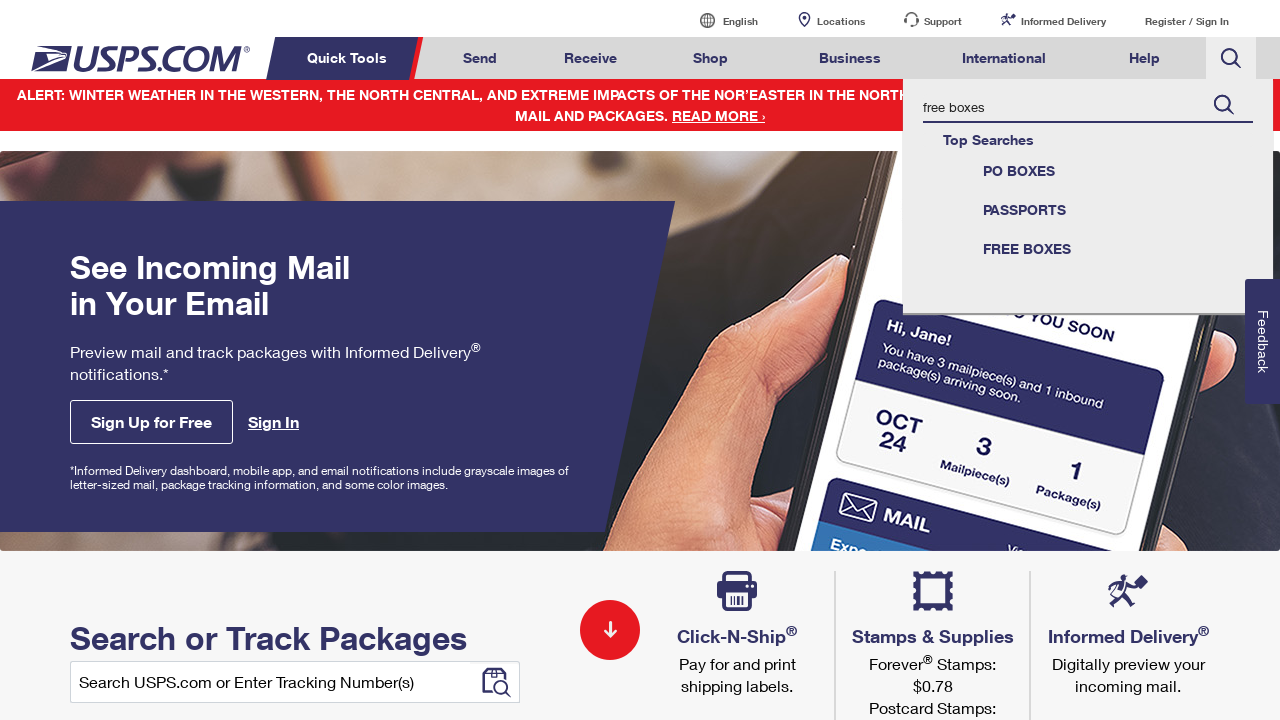

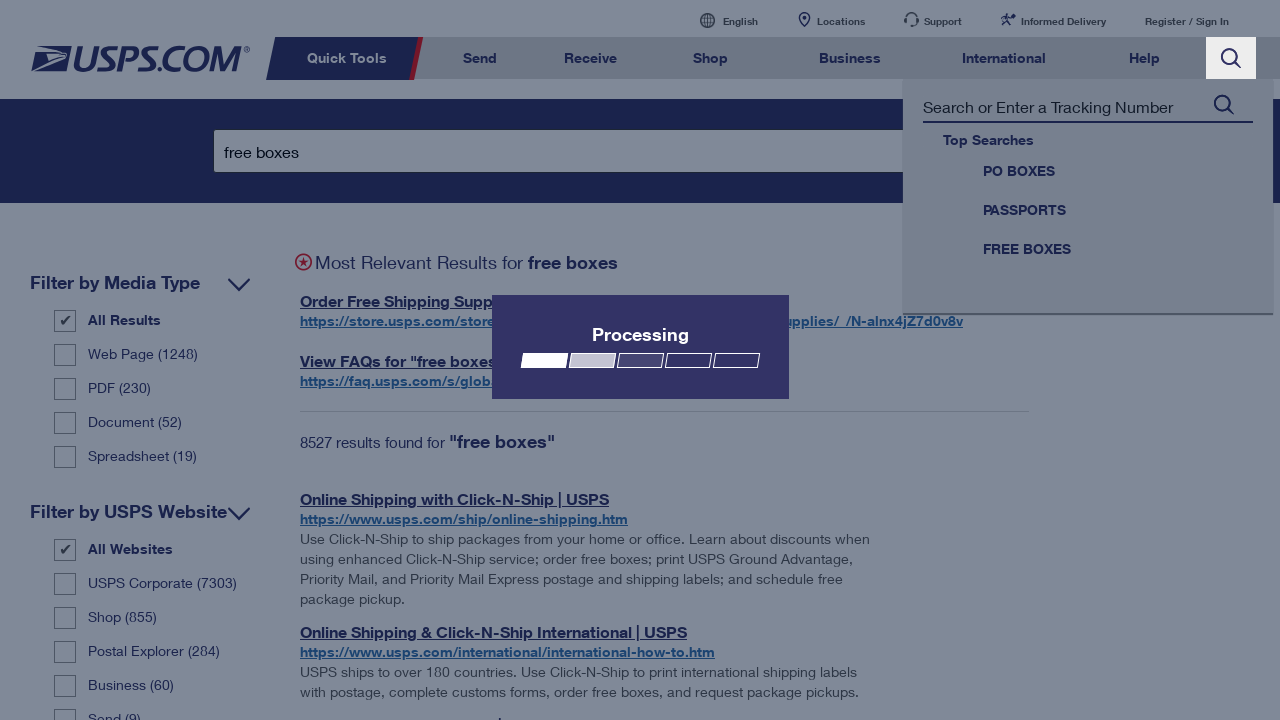